Tests drag and drop functionality by dragging an element and dropping it onto a target area using click-hold-move-release actions

Starting URL: https://jqueryui.com/droppable/

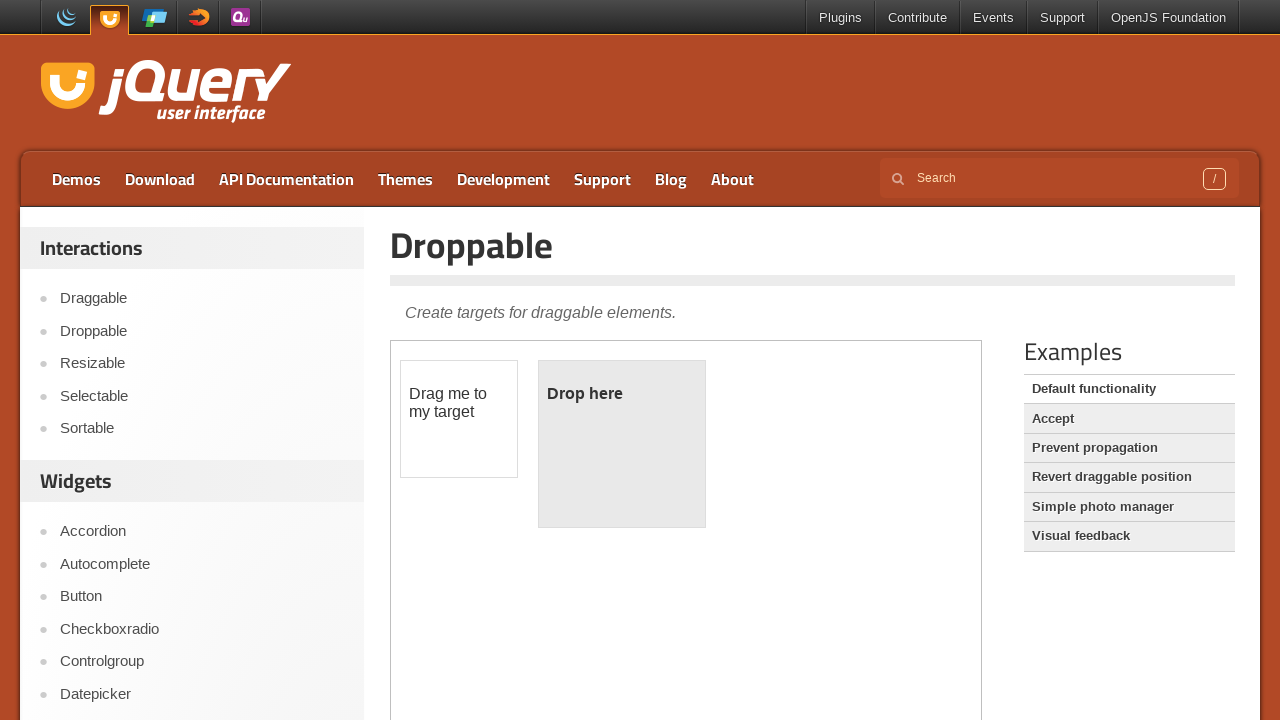

Navigated to jQuery UI droppable demo page
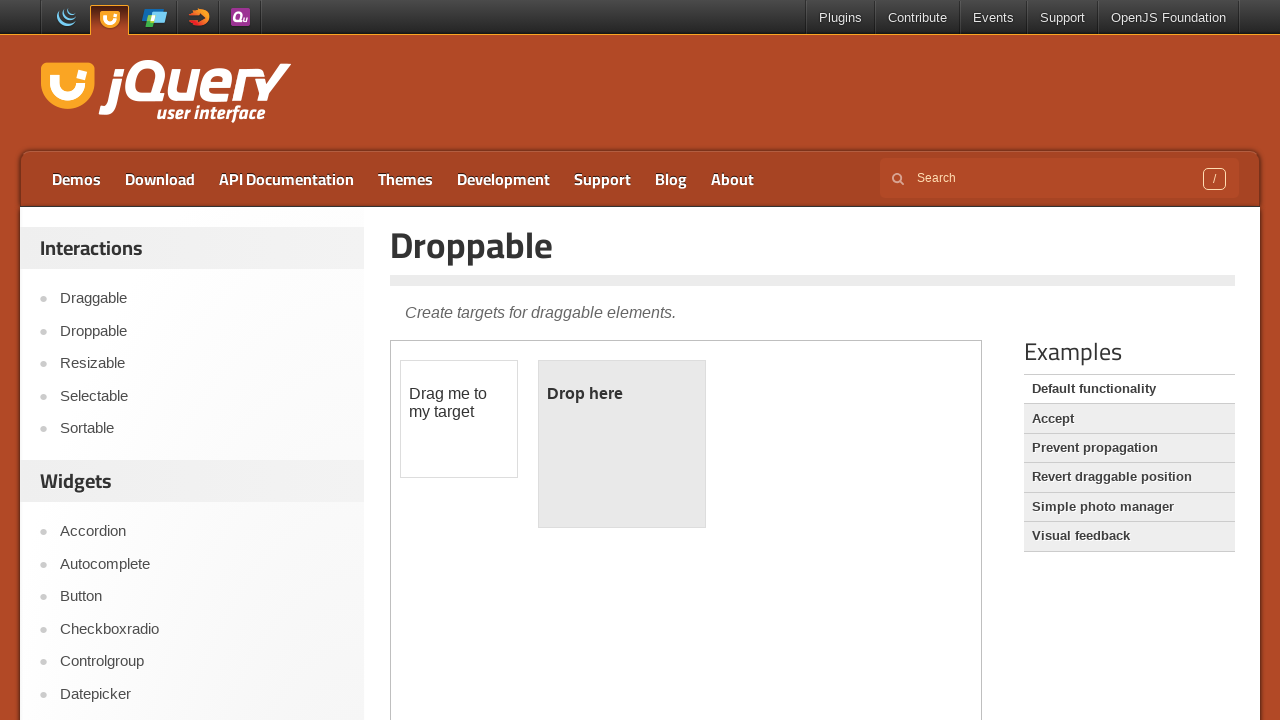

Located the demo iframe
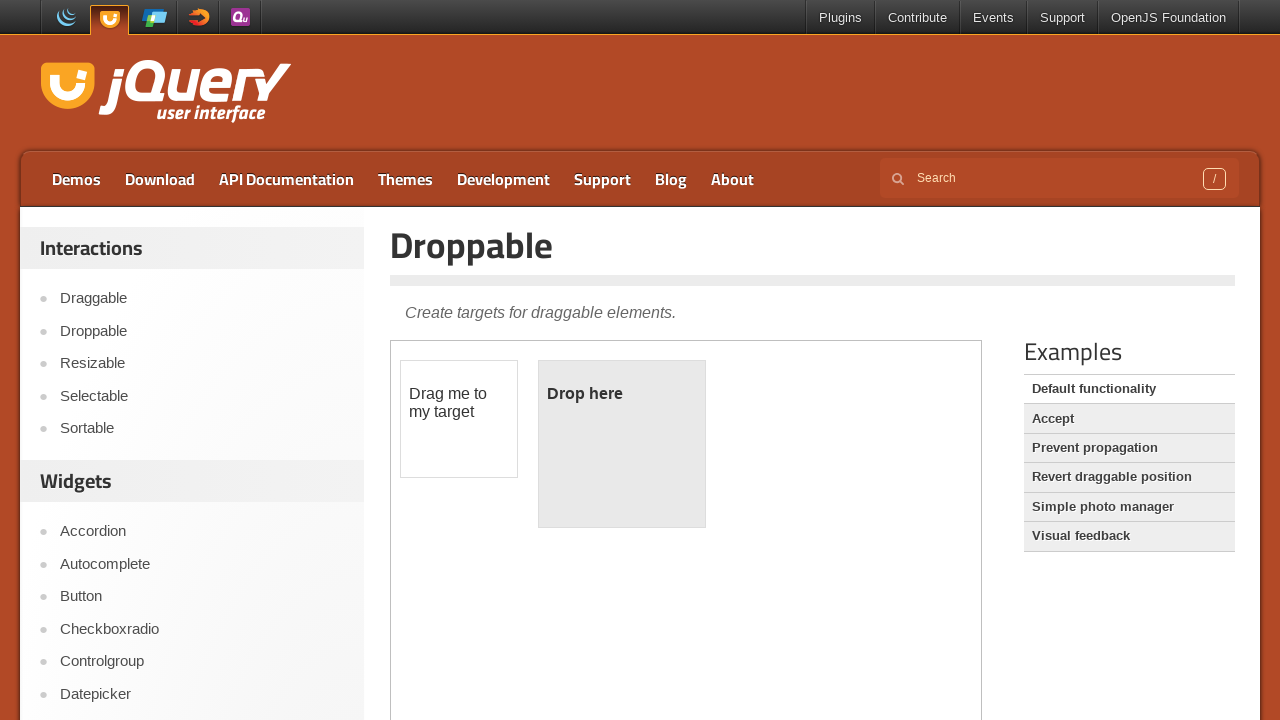

Located draggable element with ID 'draggable'
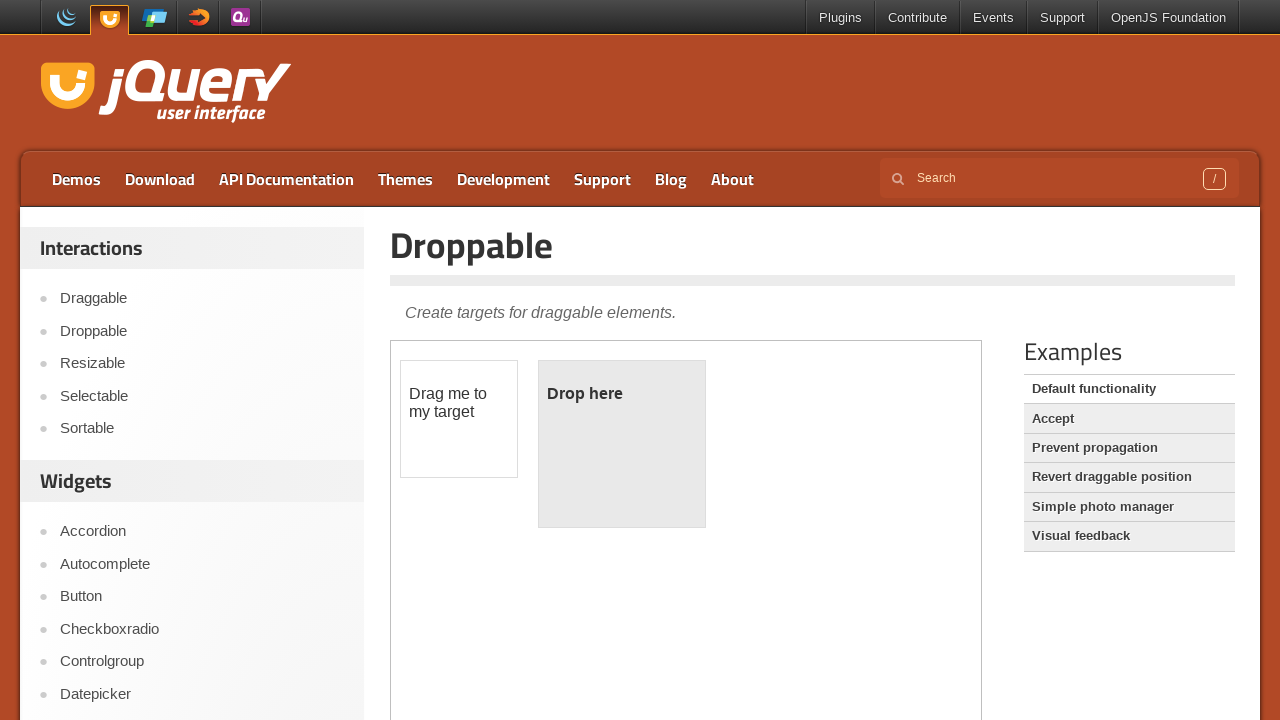

Located droppable target element with ID 'droppable'
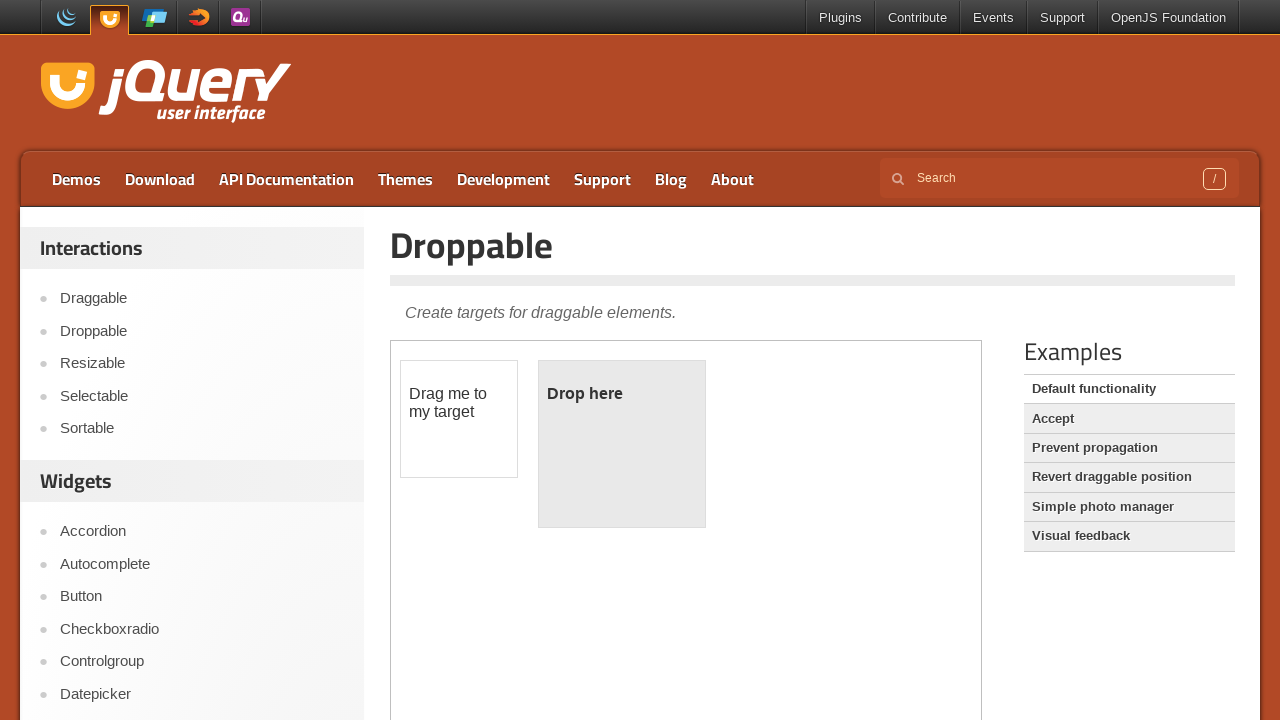

Successfully dragged element onto droppable target at (622, 444)
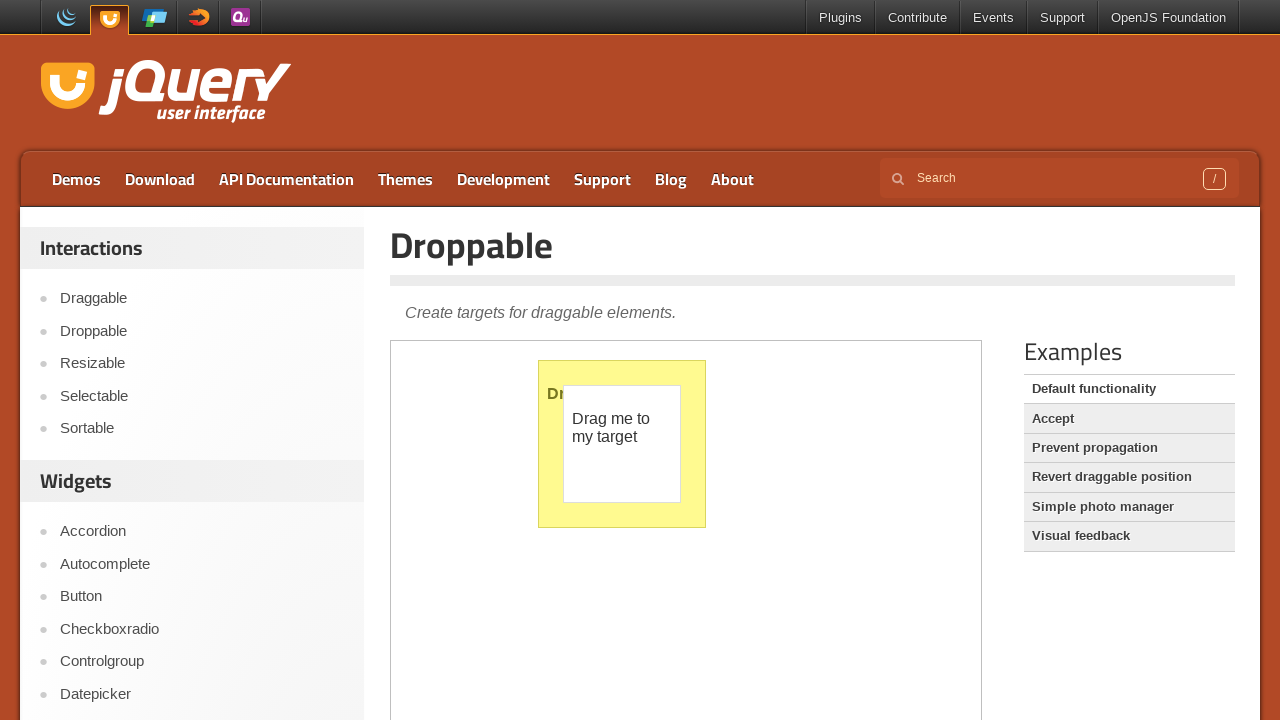

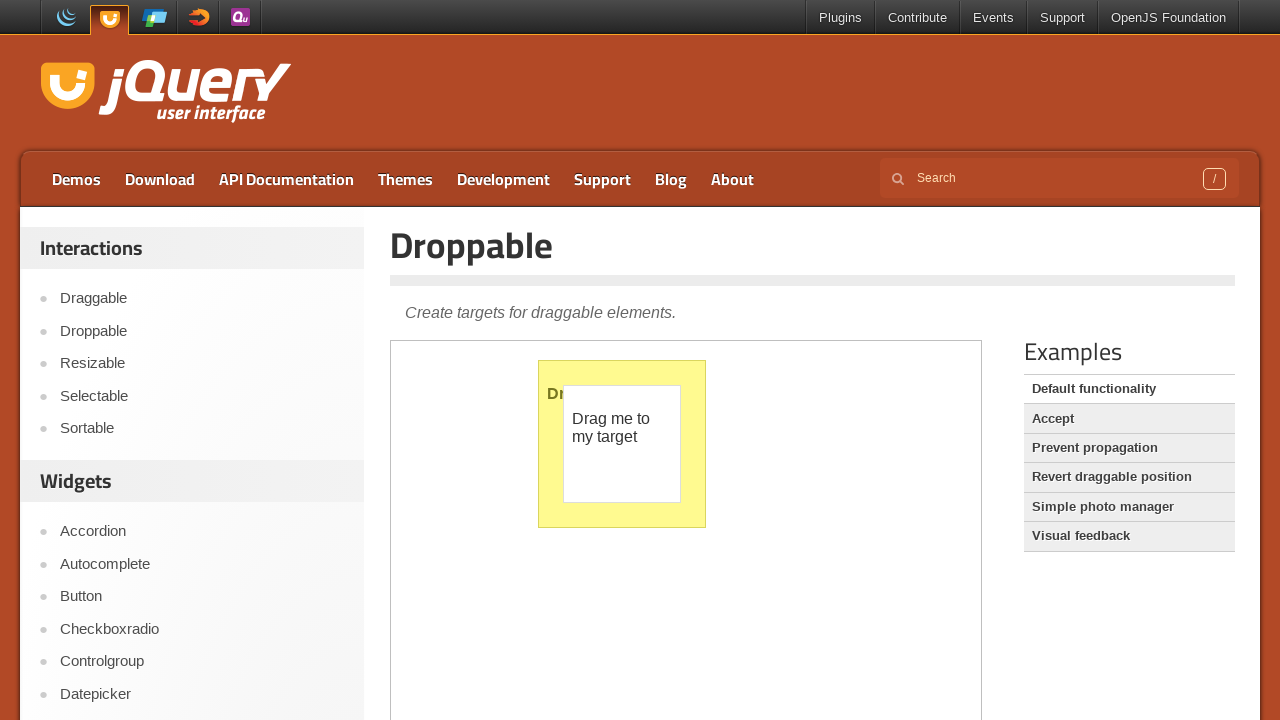